Tests radio button functionality by clicking on the "Hockey" radio button and verifying it becomes selected

Starting URL: https://practice.cydeo.com/radio_buttons

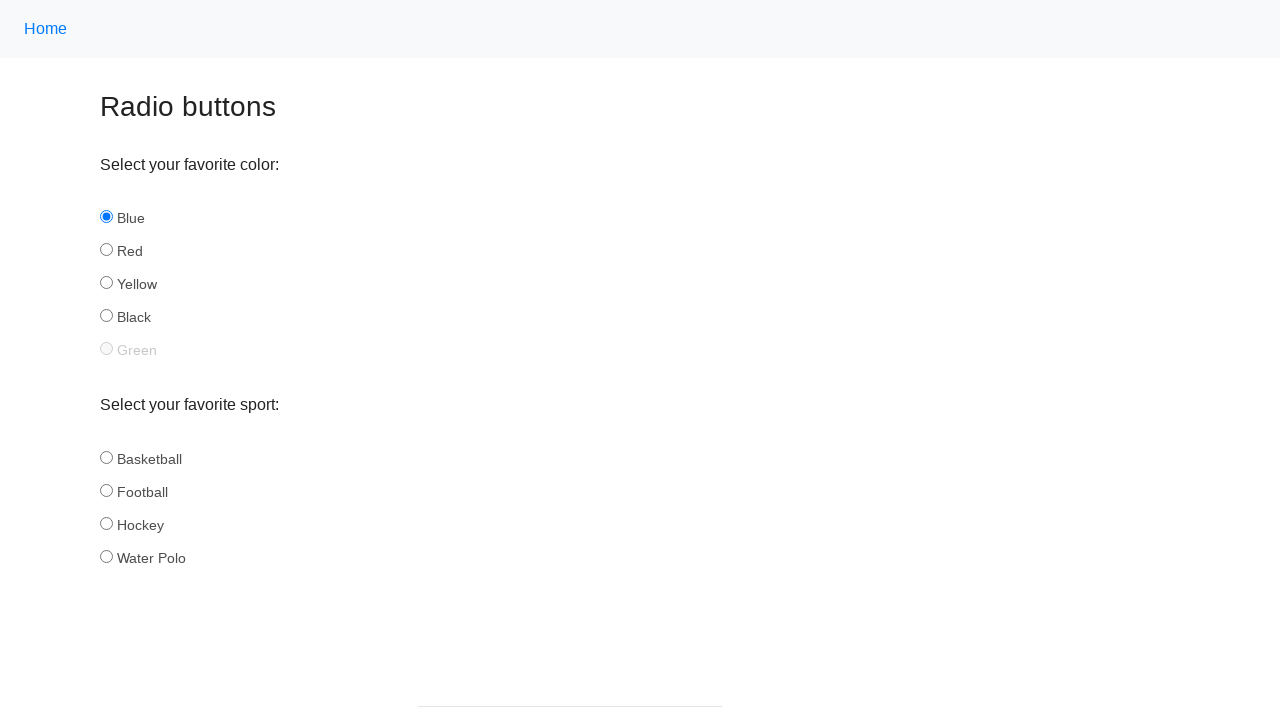

Clicked on the Hockey radio button at (106, 523) on input#hockey
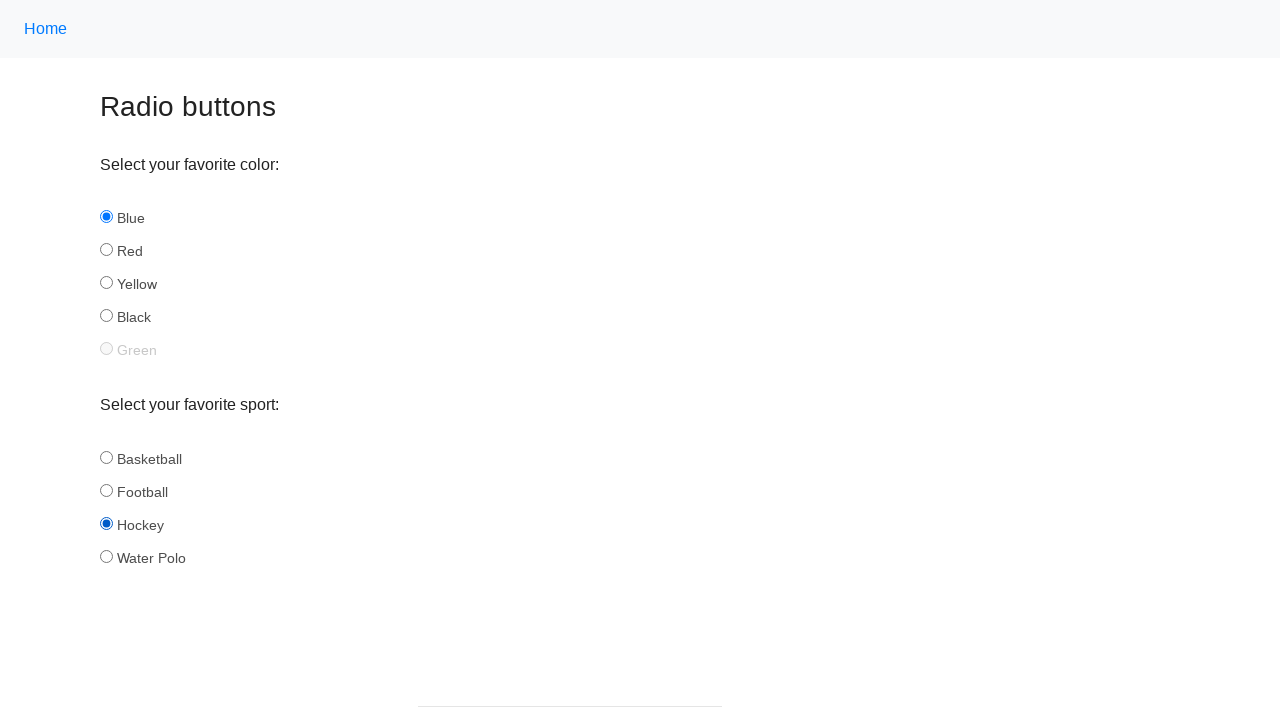

Verified Hockey radio button is selected
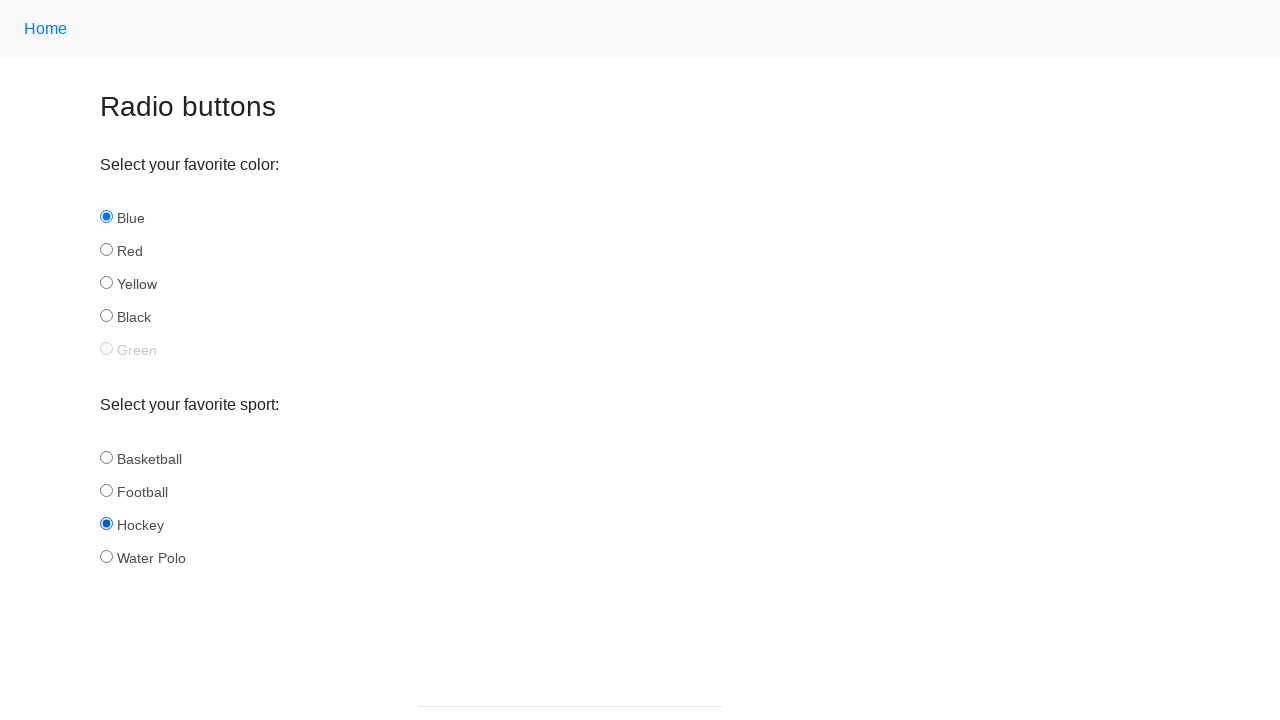

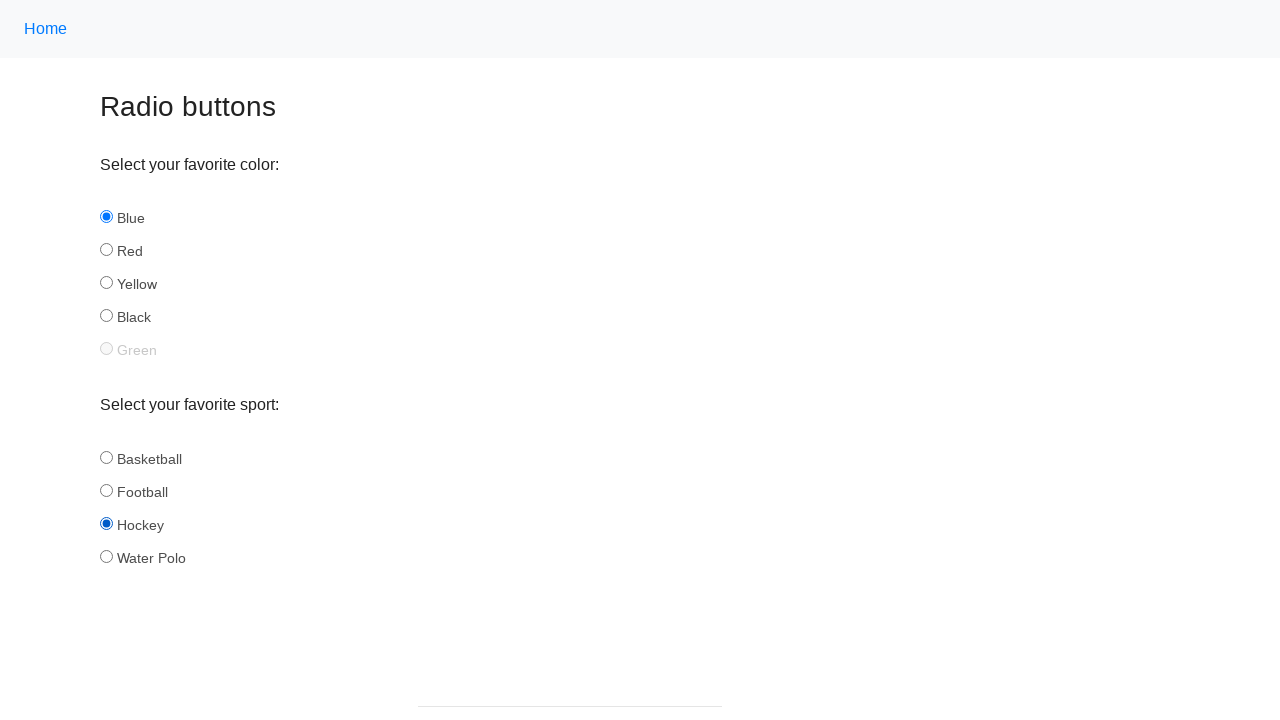